Tests that pressing a number after Enter starts a new calculation via keyboard

Starting URL: http://mhunterak.github.io/calc.html

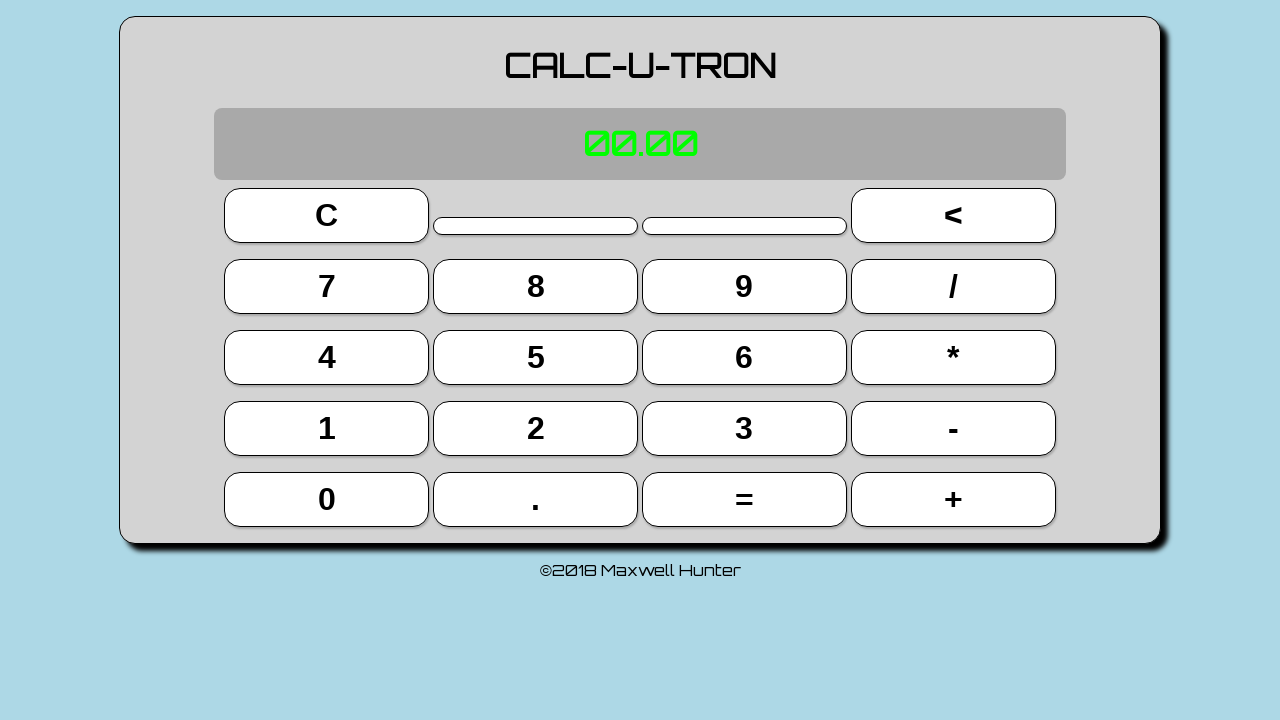

Waited for page to load (domcontentloaded)
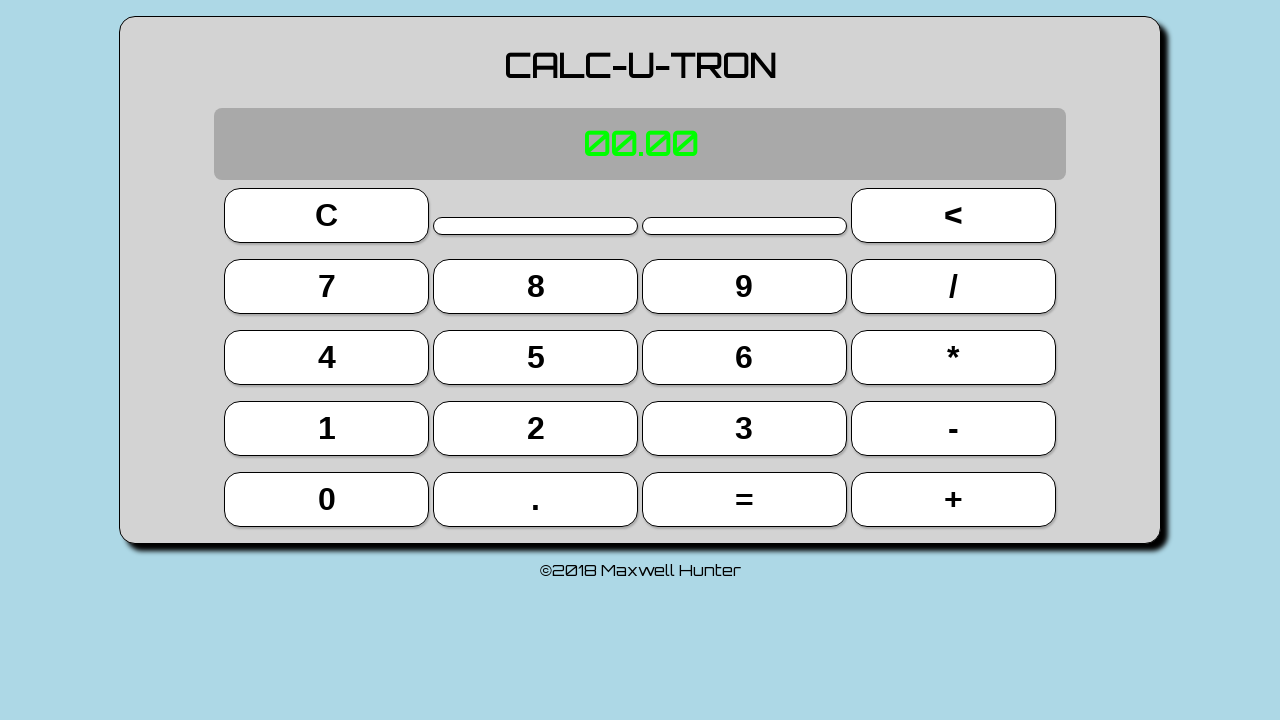

Pressed keyboard key '5'
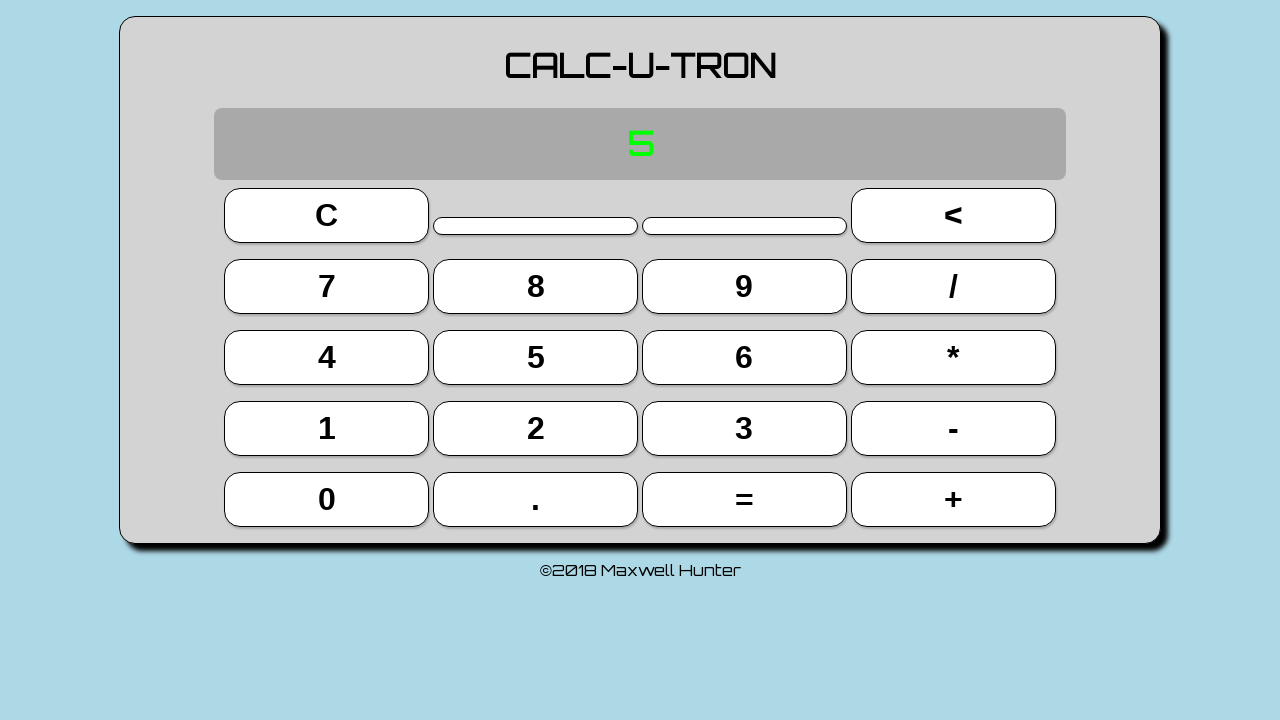

Pressed keyboard key '+'
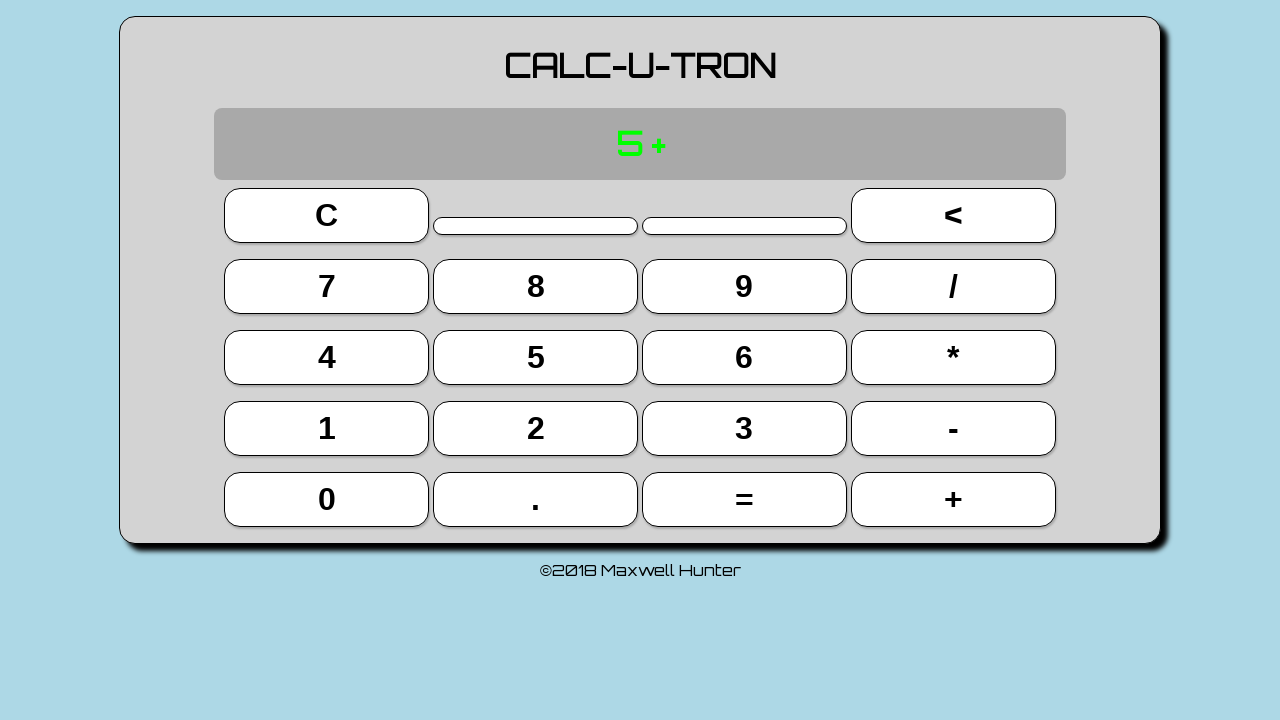

Pressed keyboard key '7'
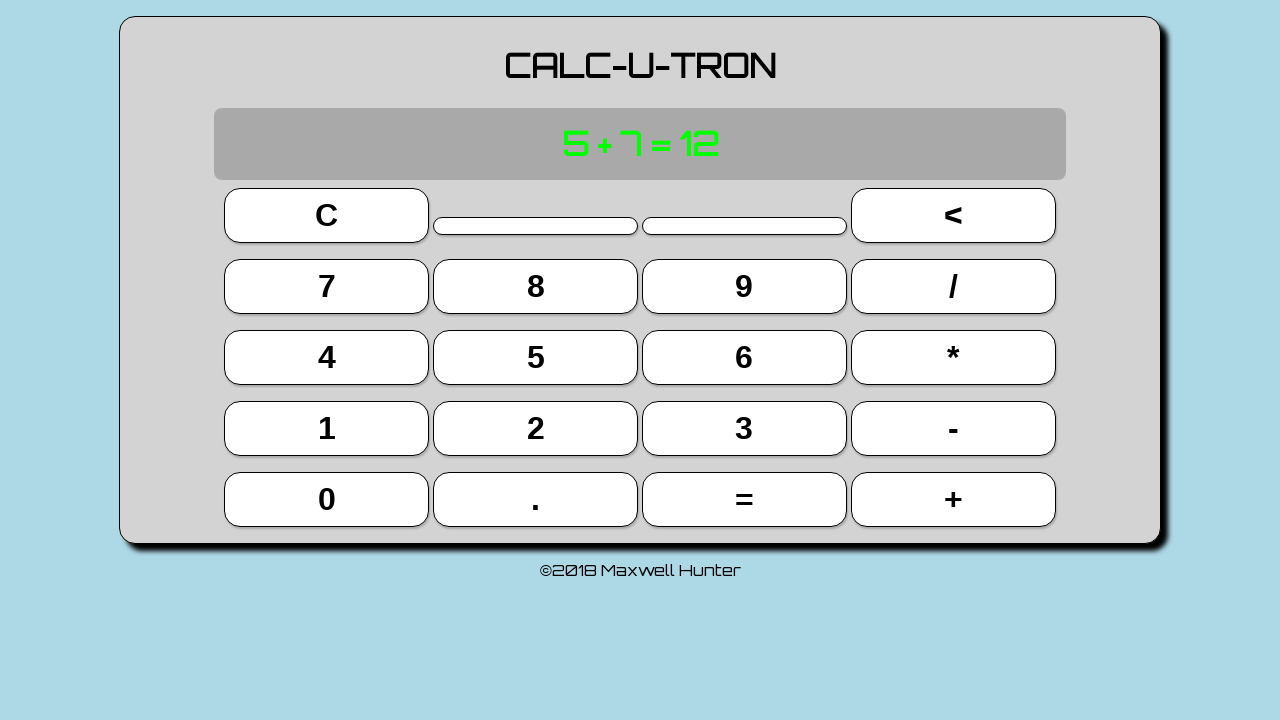

Pressed keyboard key 'Enter' to calculate 5+7
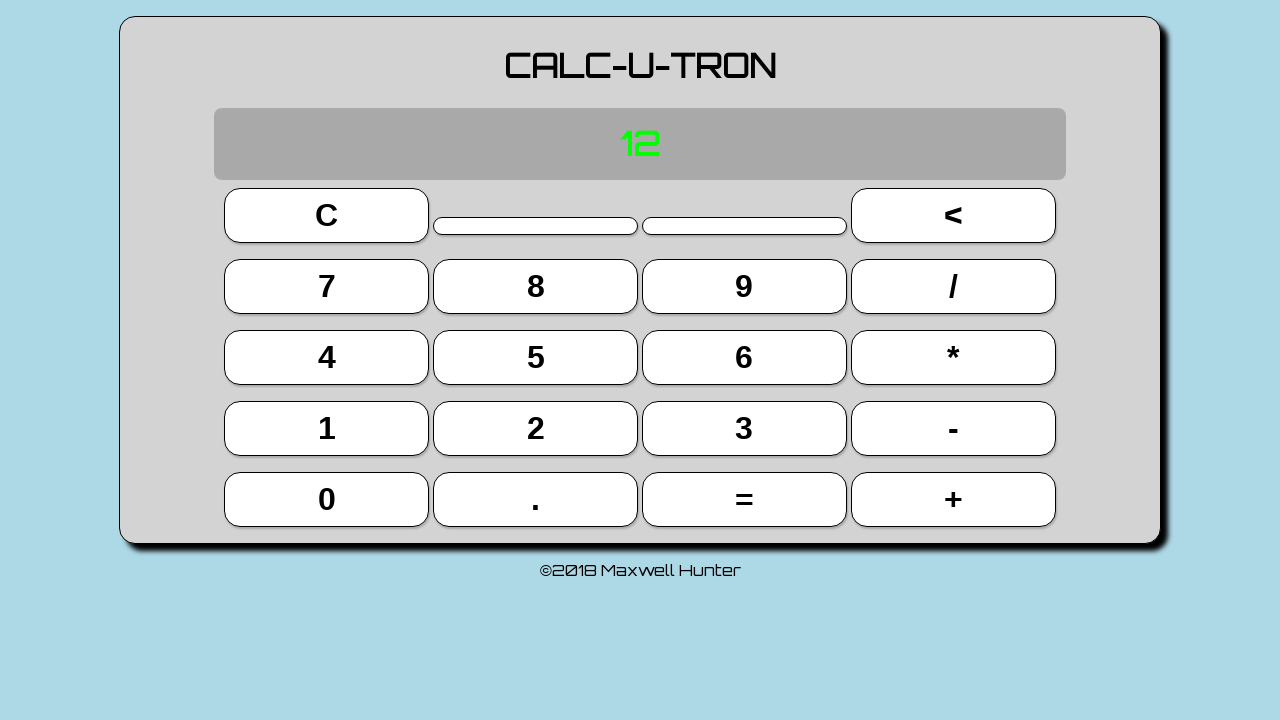

Pressed keyboard key '2' to start new calculation
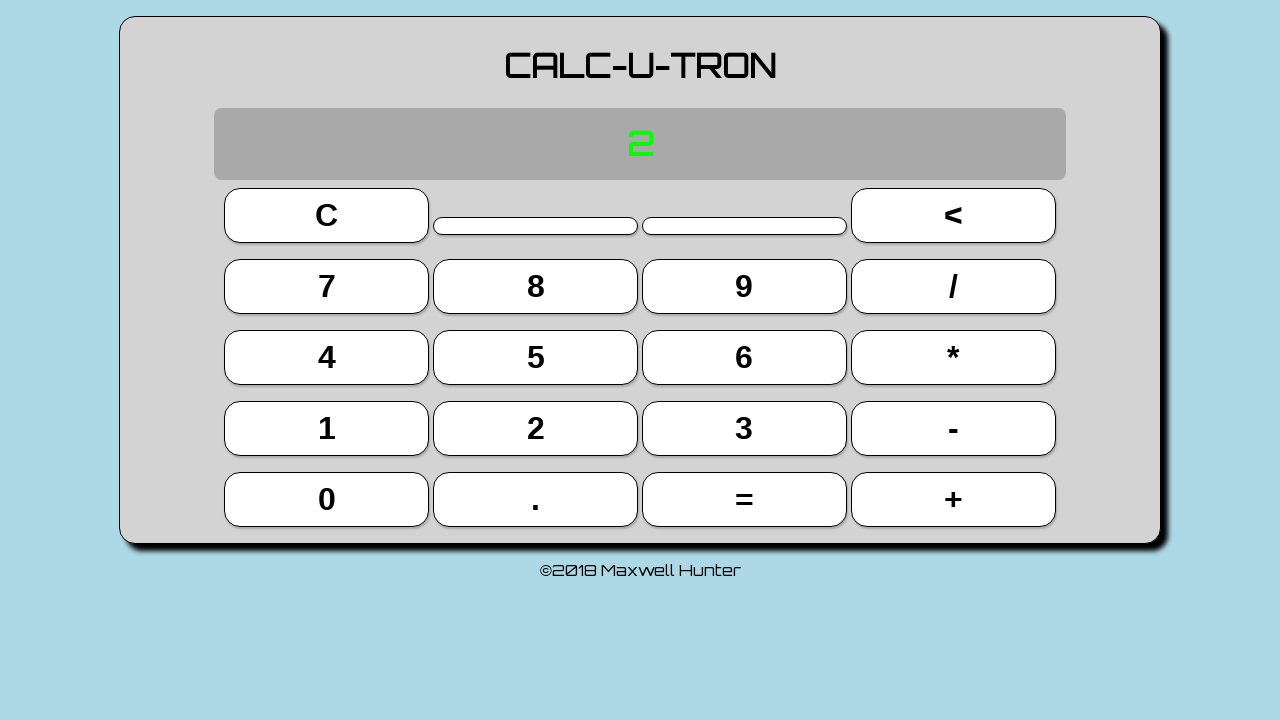

Located display element
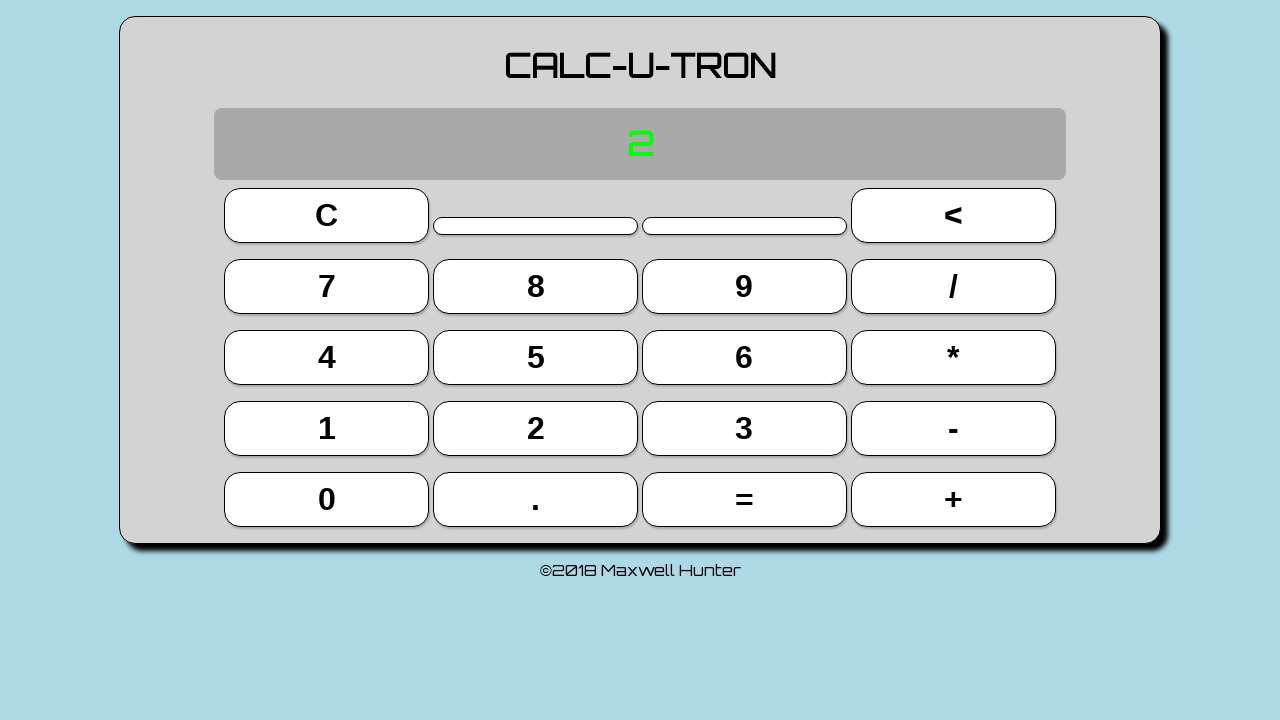

Verified display shows '2' - new calculation started correctly after Enter
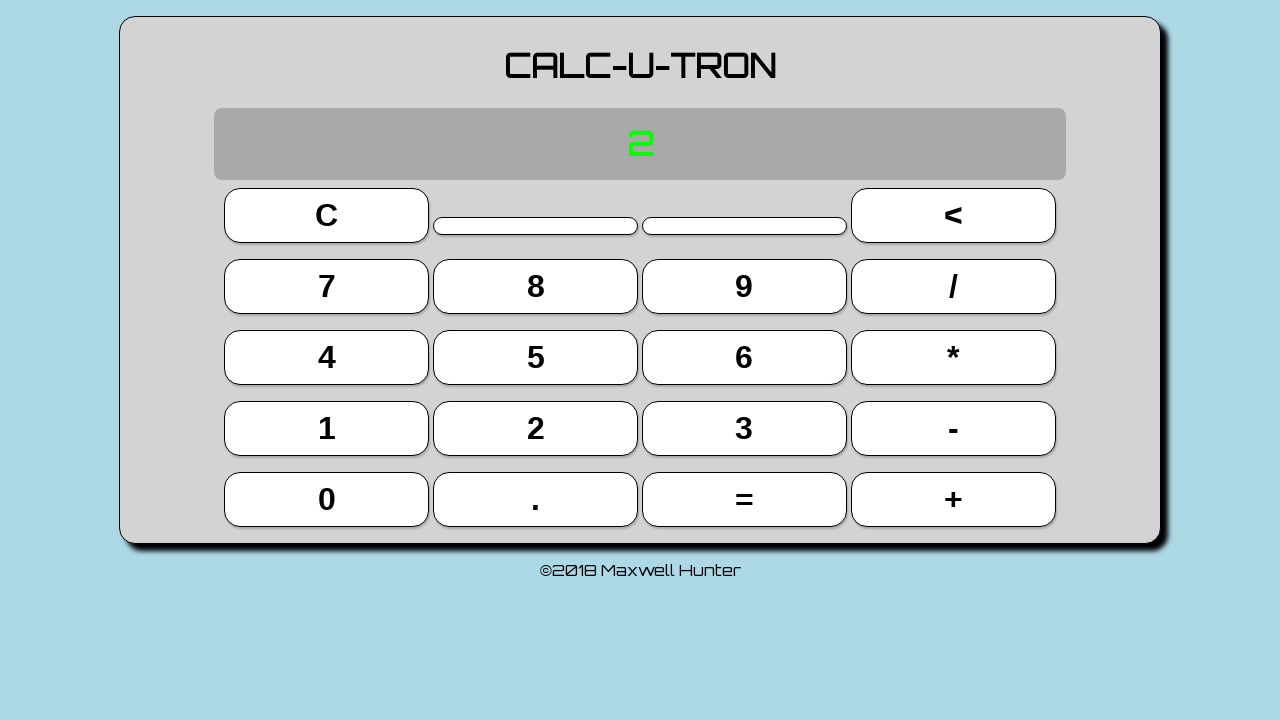

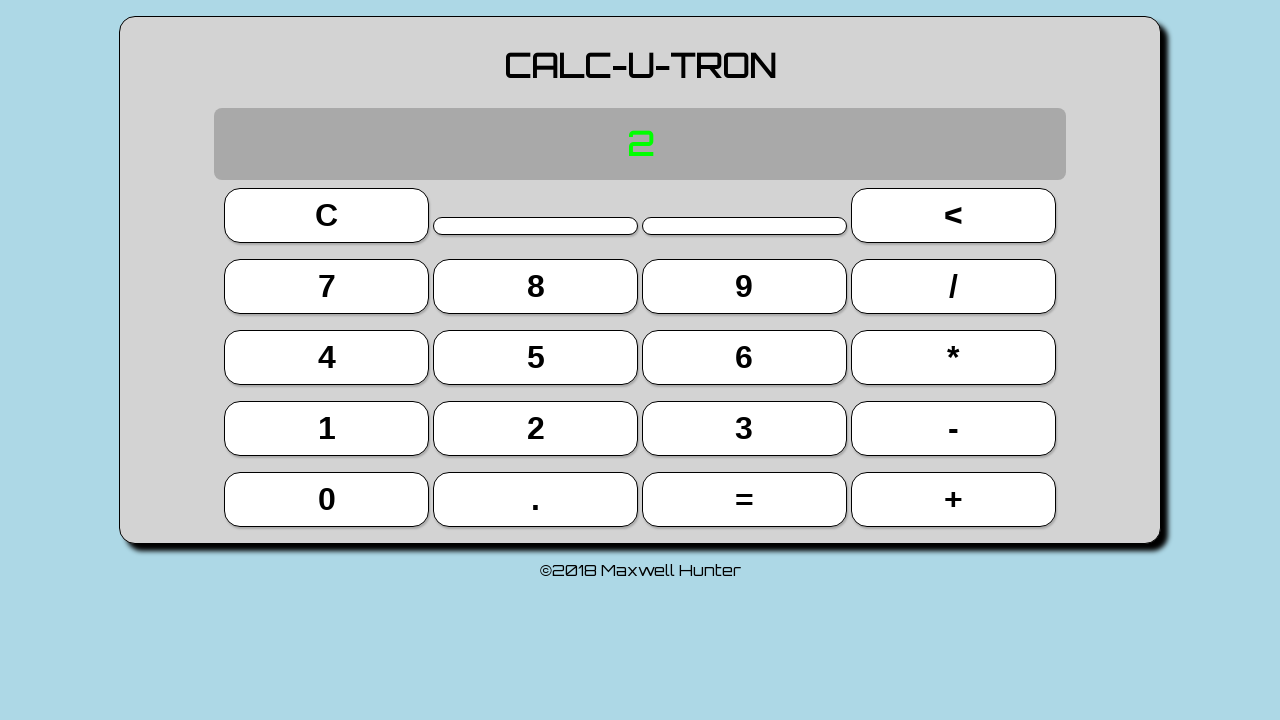